Navigates to the newest stories page on Journal du Hacker and verifies story elements are loaded

Starting URL: https://www.journalduhacker.net/newest/page/1

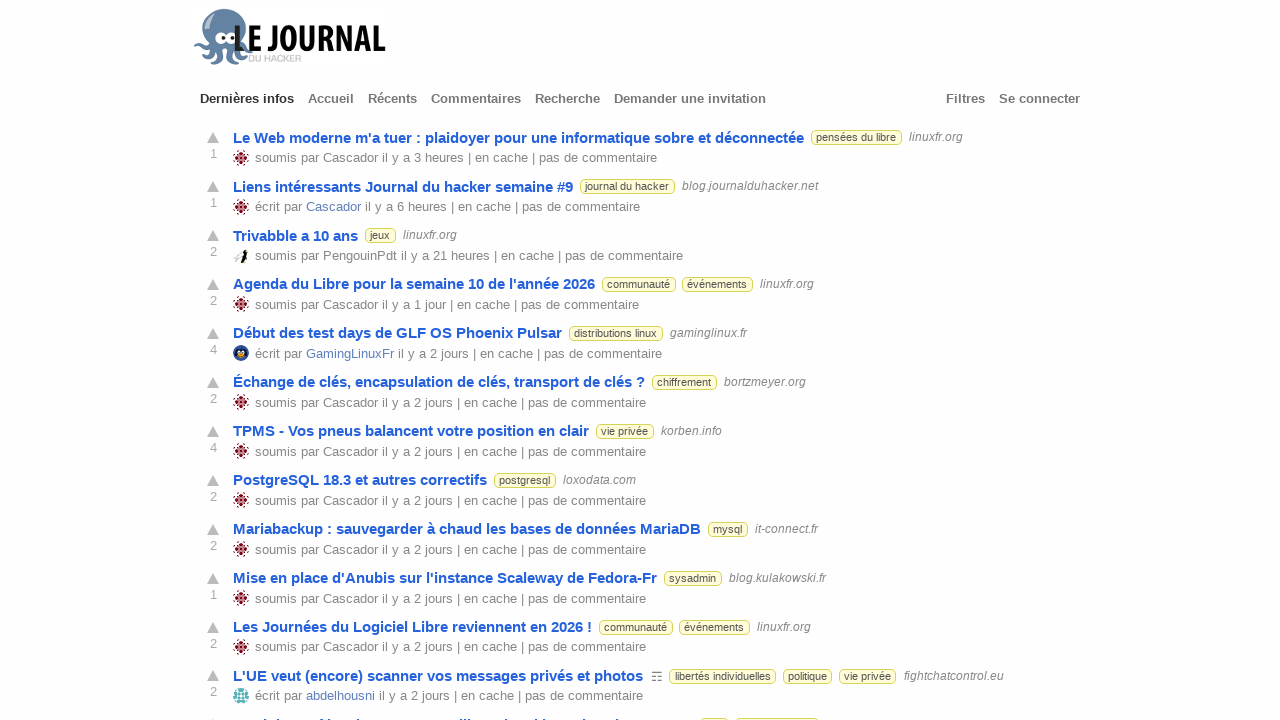

Waited for story elements to load on newest page
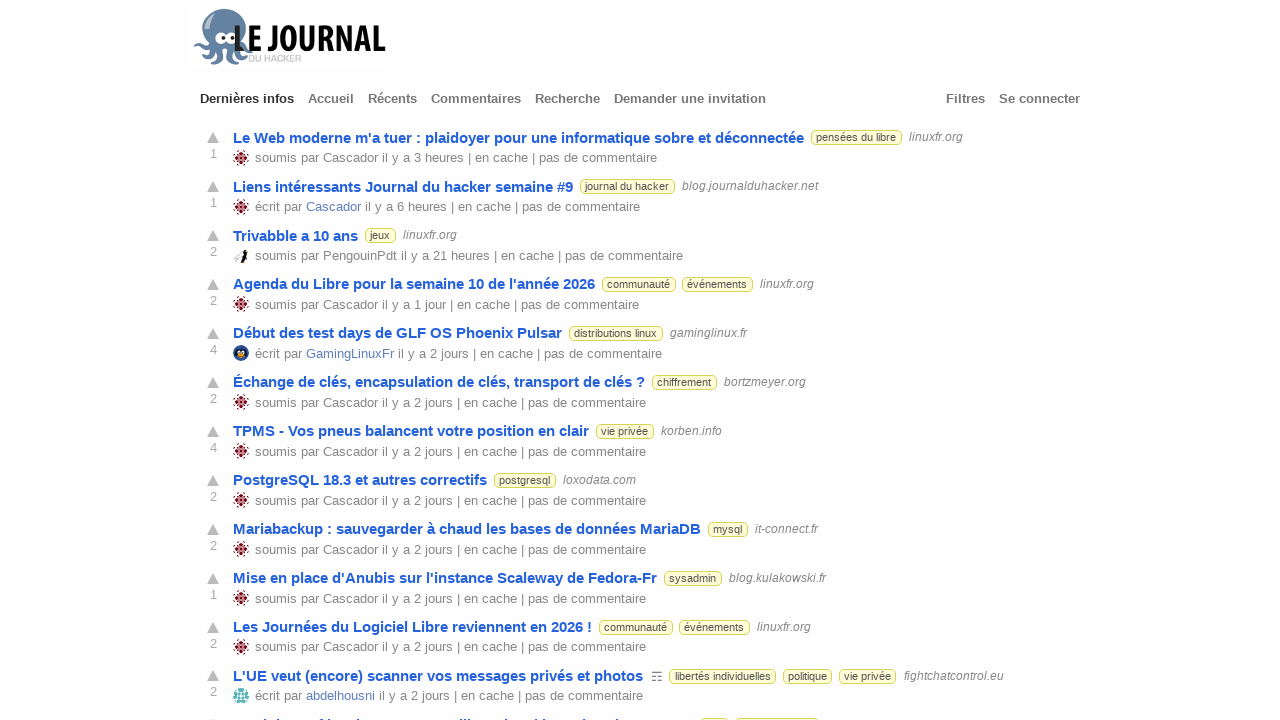

Navigated to second page of newest stories
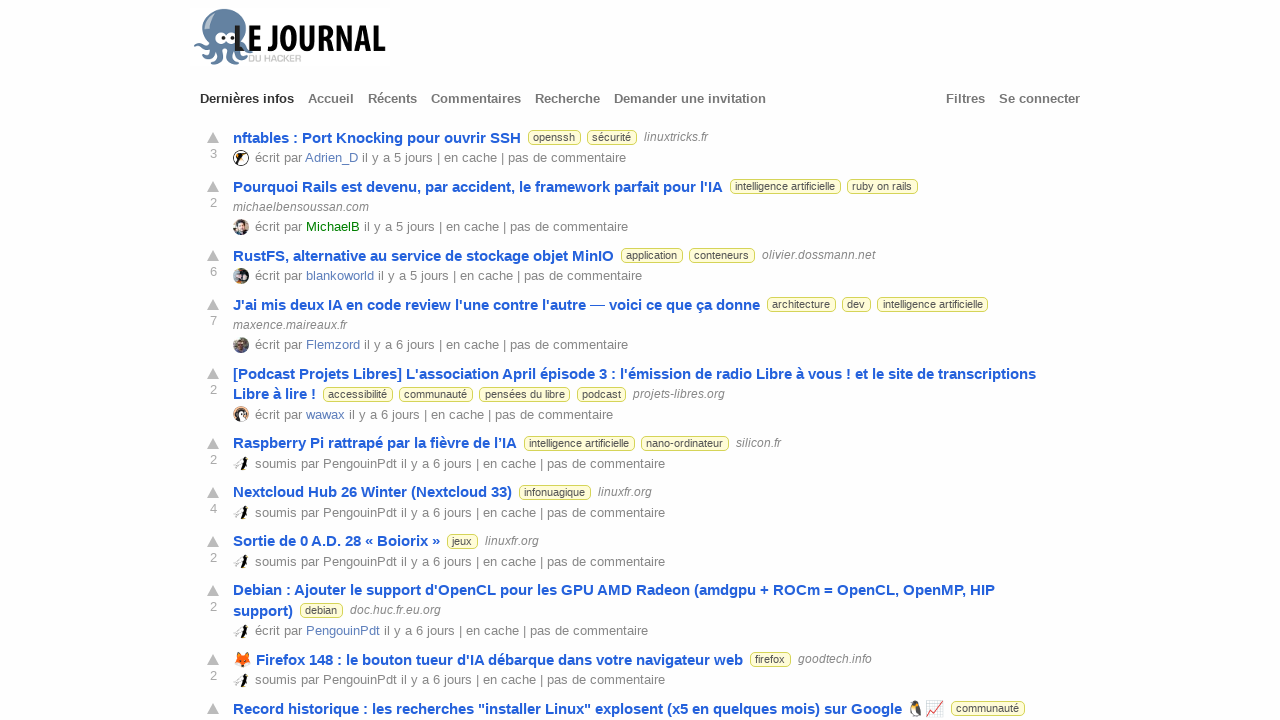

Waited for story elements to load on second page
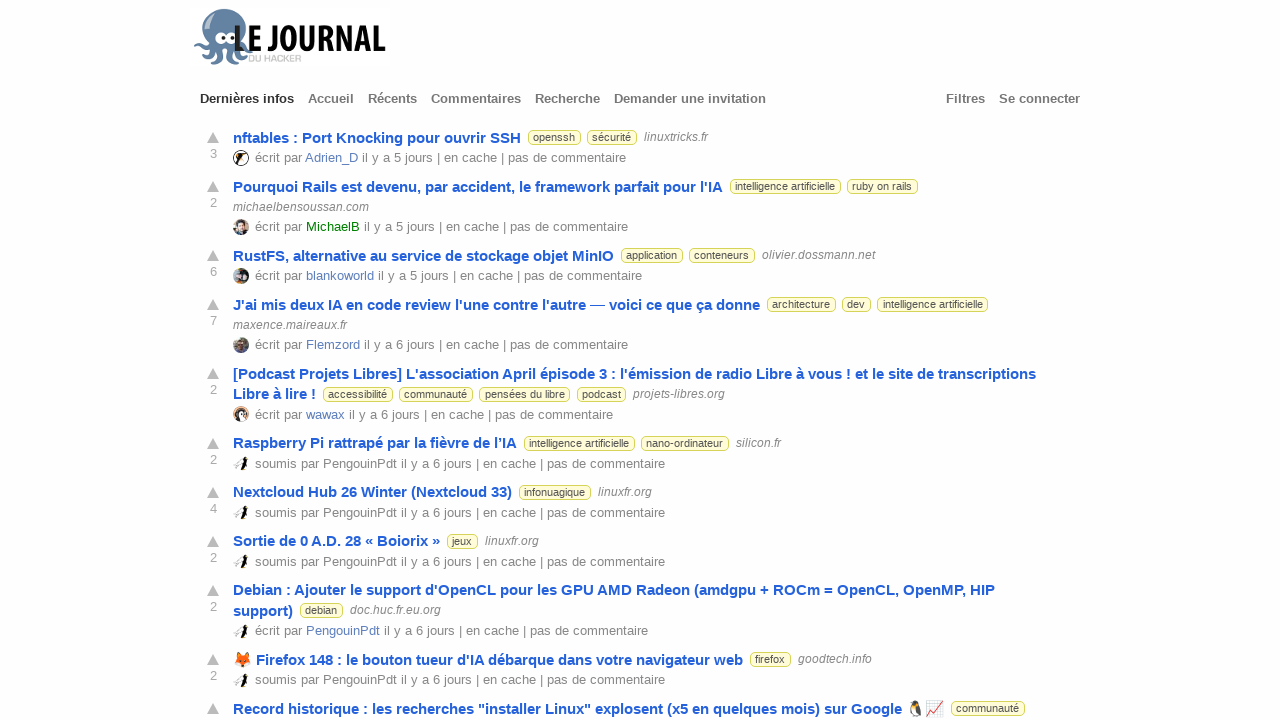

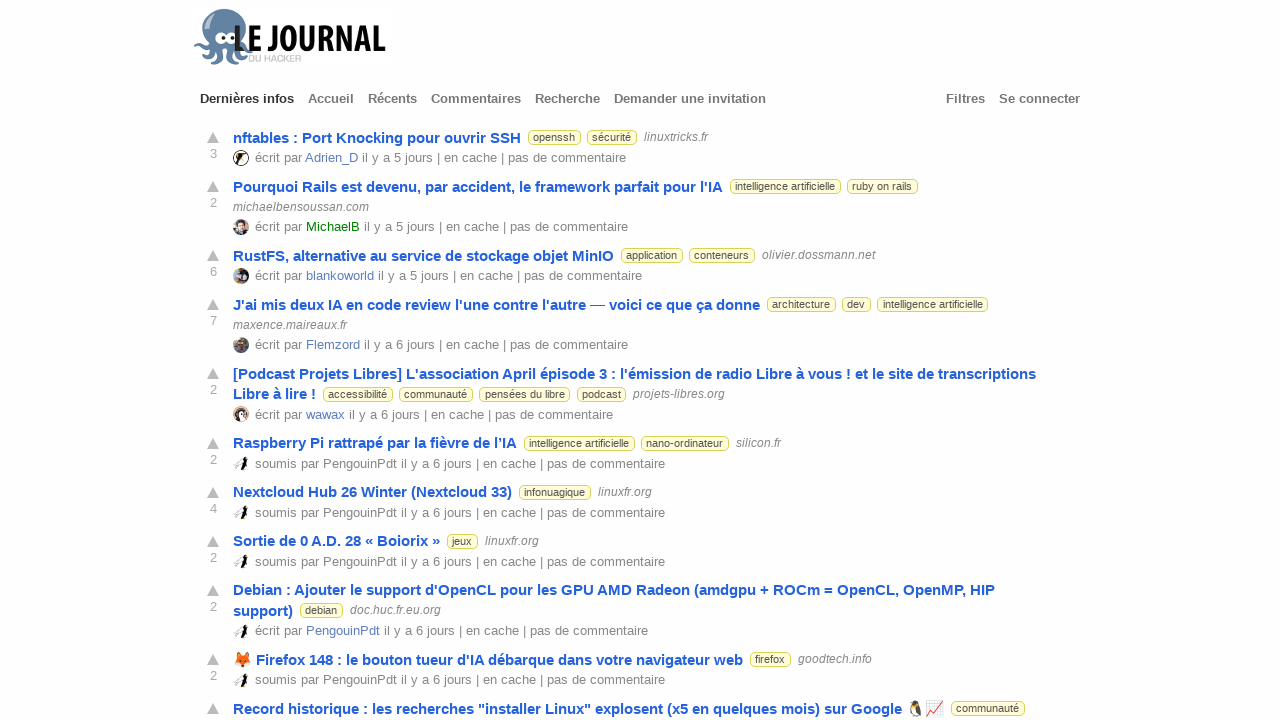